Tests that the simple dropdown contains the expected options

Starting URL: https://loopcamp.vercel.app/dropdown.html

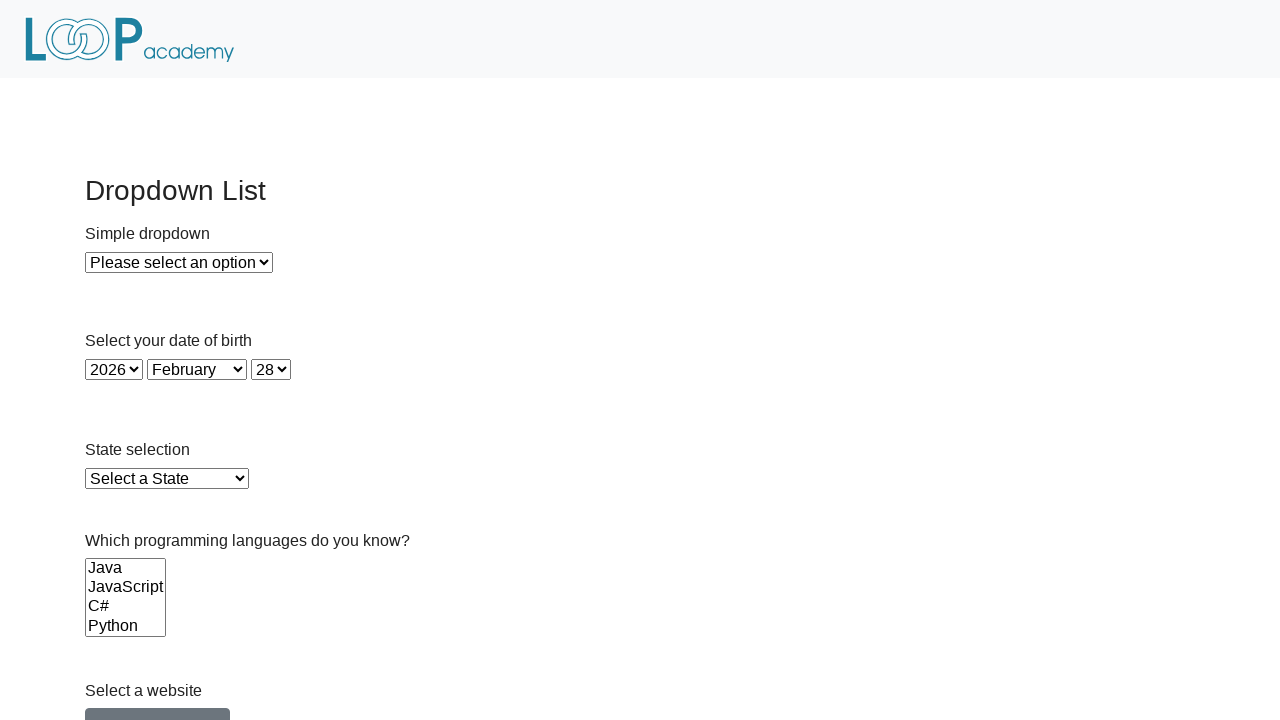

Navigated to dropdown test page
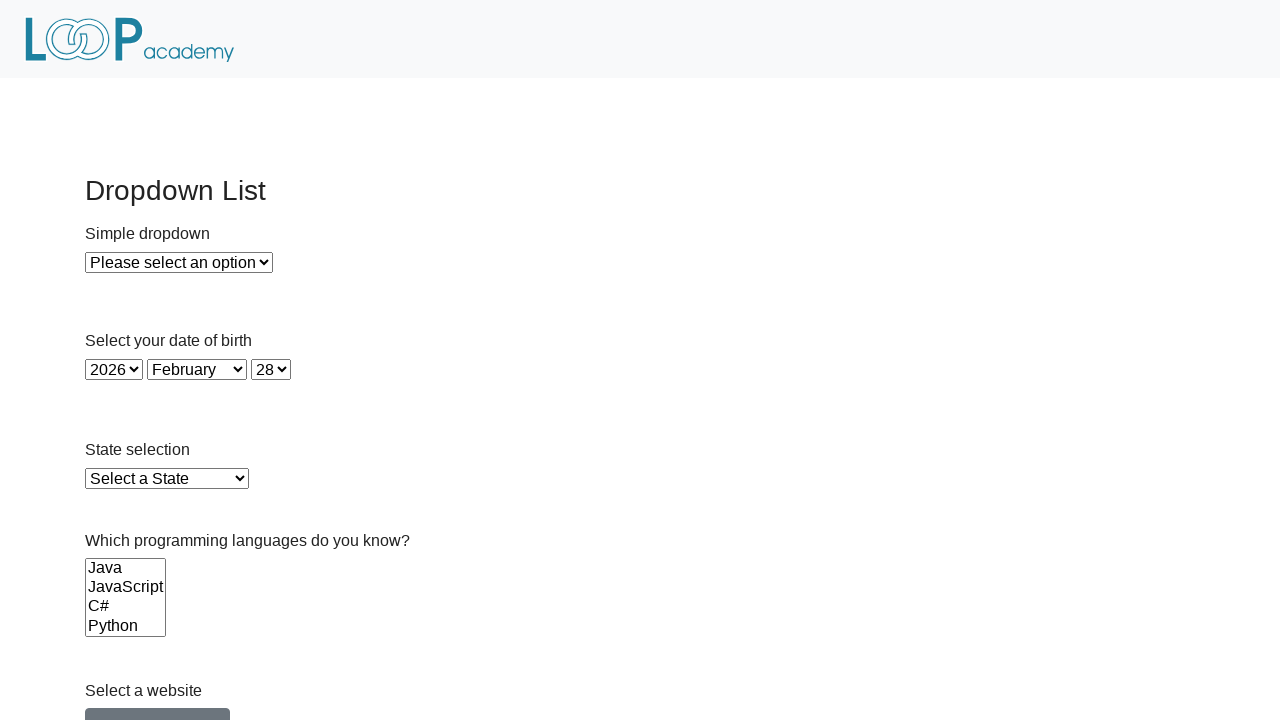

Dropdown element loaded and became visible
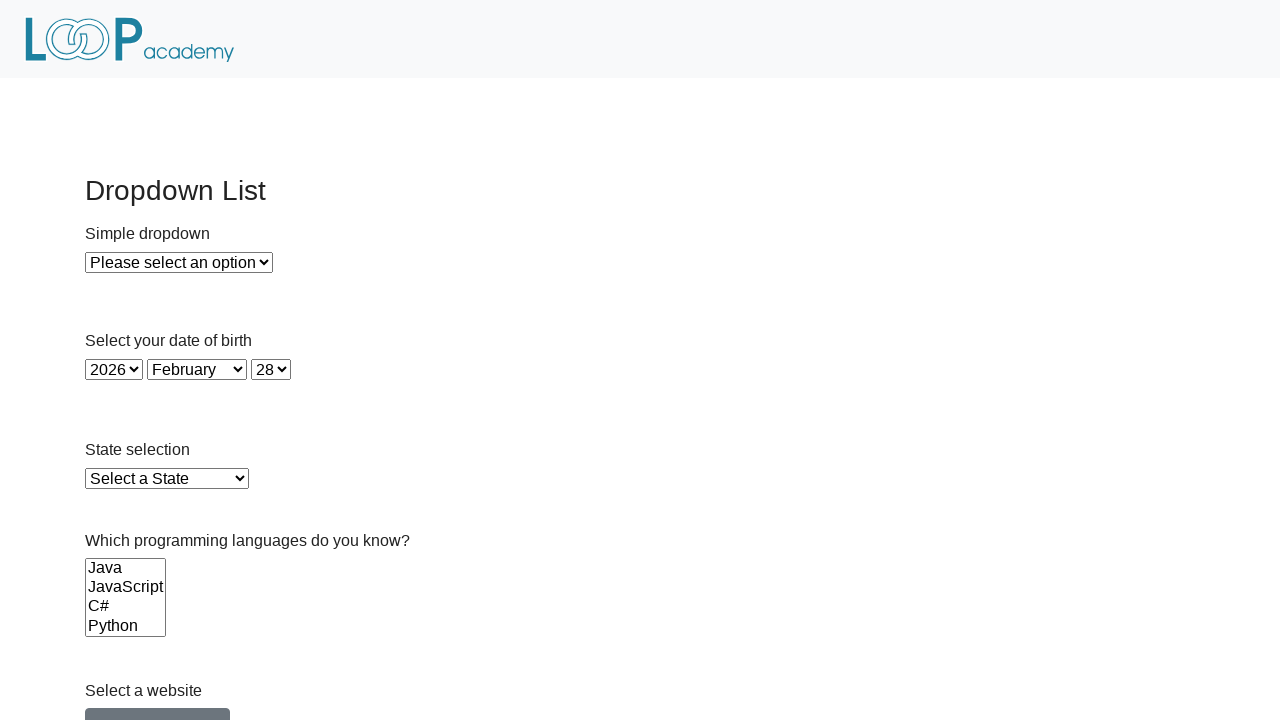

Clicked on dropdown to reveal options at (179, 262) on #dropdown
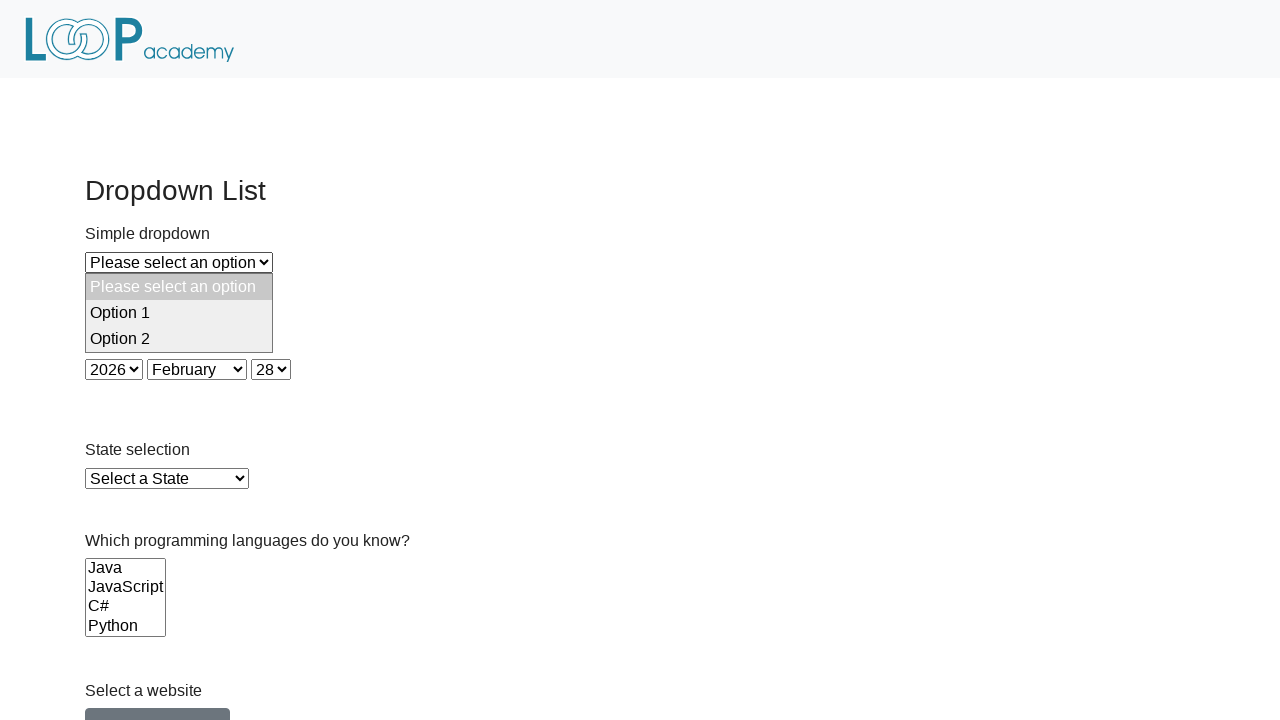

Retrieved all dropdown options
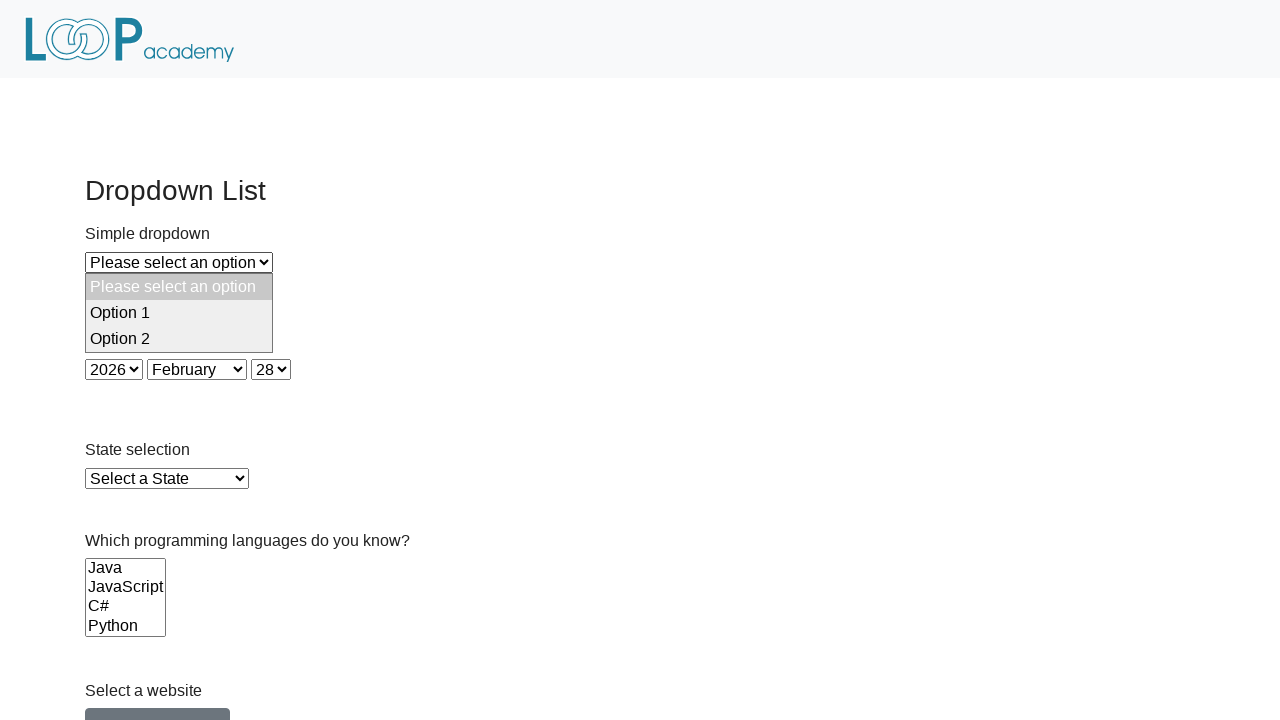

Verified option 0: 'Please select an option' matches expected value
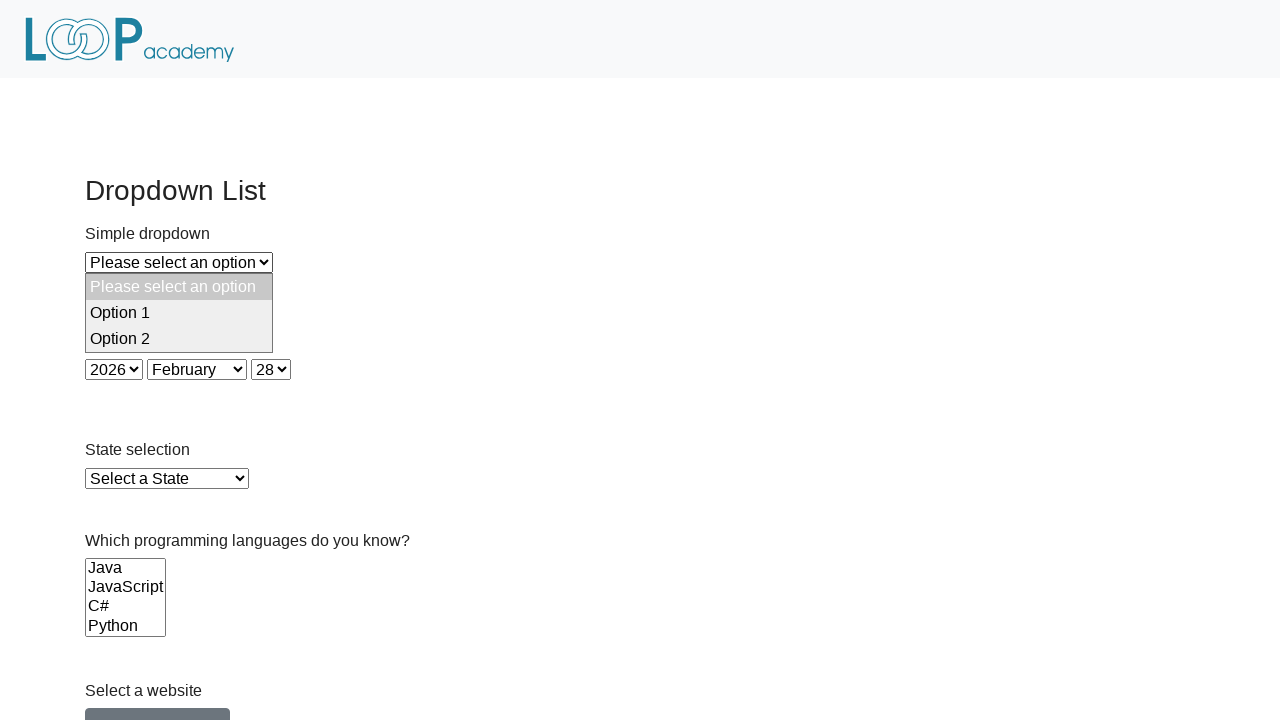

Verified option 1: 'Option 1' matches expected value
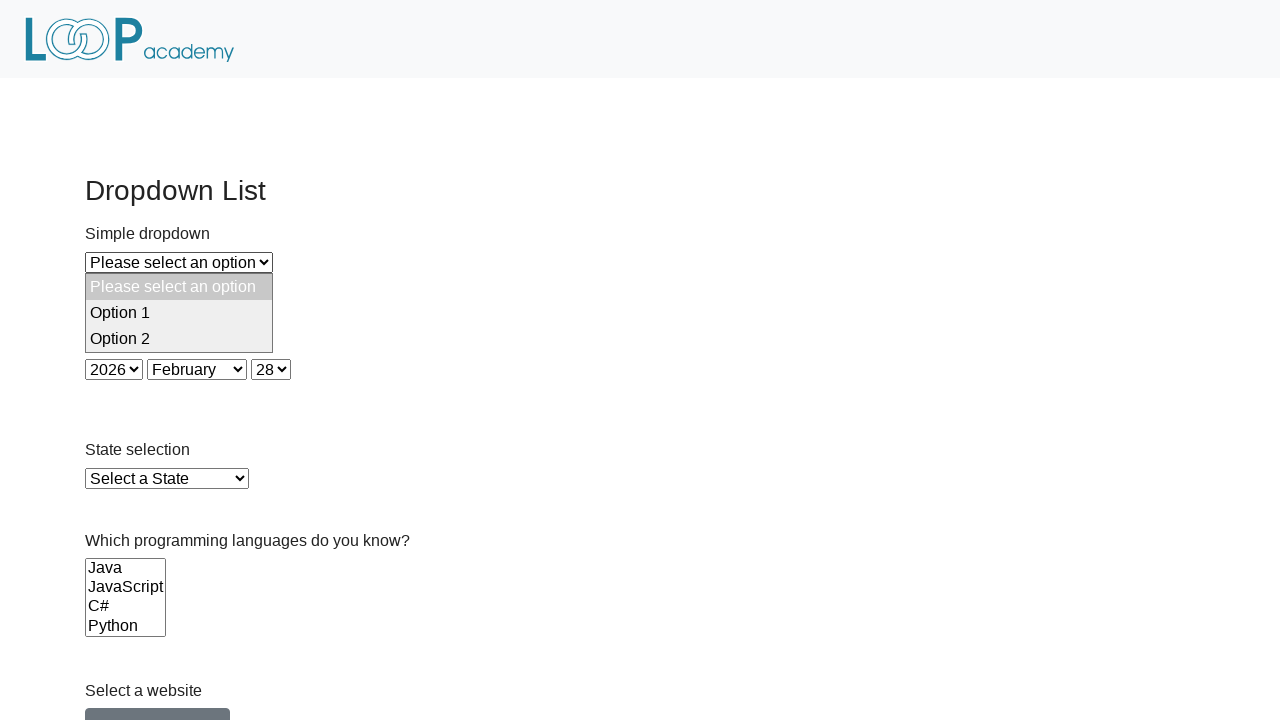

Verified option 2: 'Option 2' matches expected value
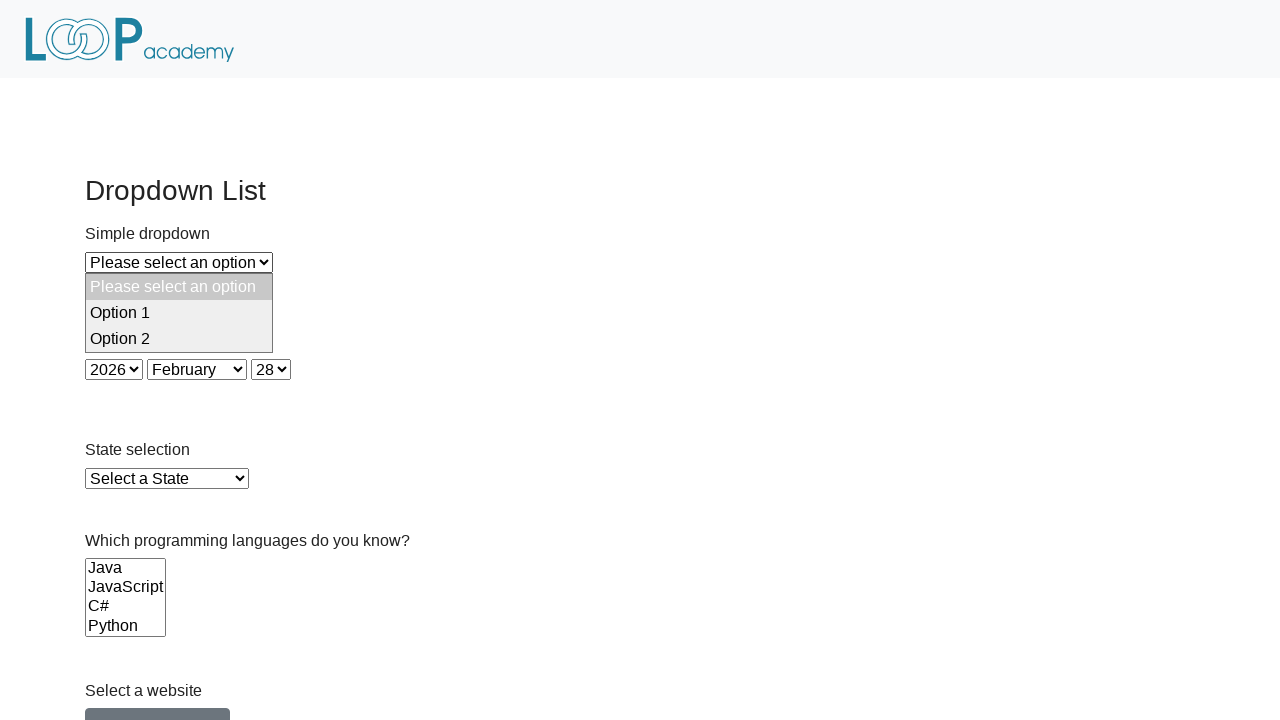

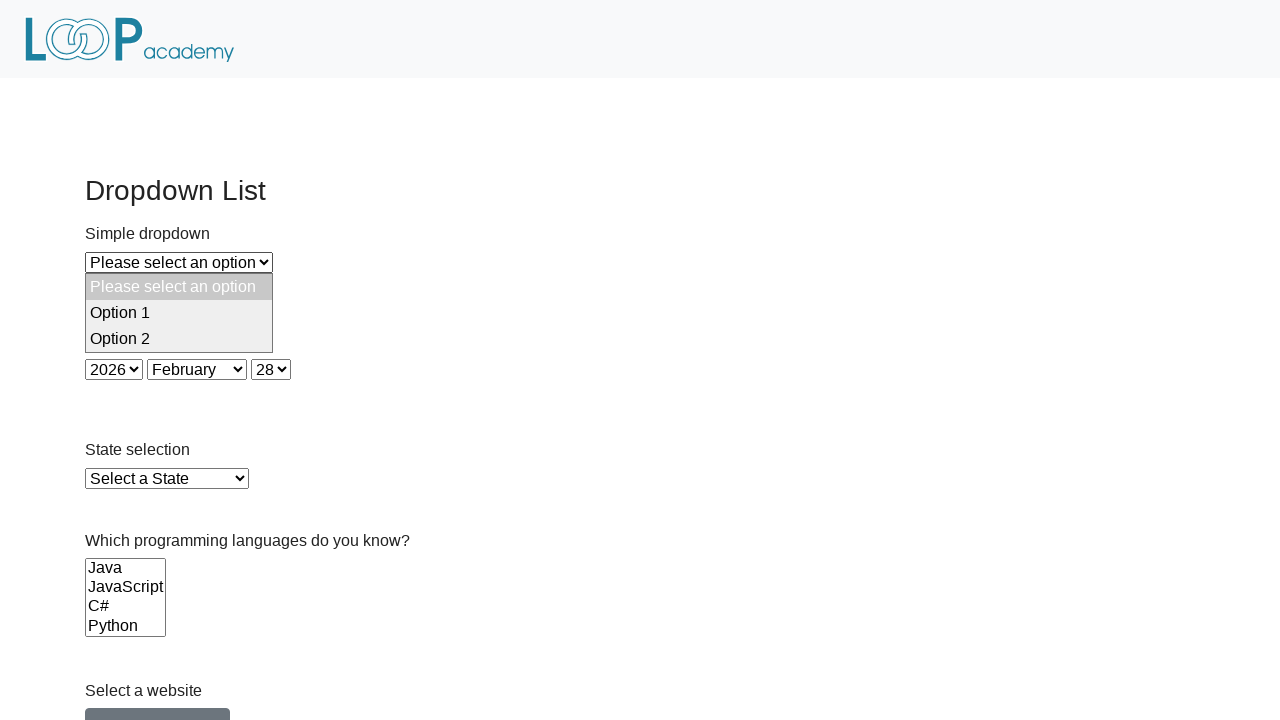